Performs a security and performance audit on a GitHub Pages deployment, checking HTTPS, CSP headers, resource sizes, load times, and basic accessibility attributes like alt text and button labels.

Starting URL: https://chudeemeke.github.io/stealth-learning/

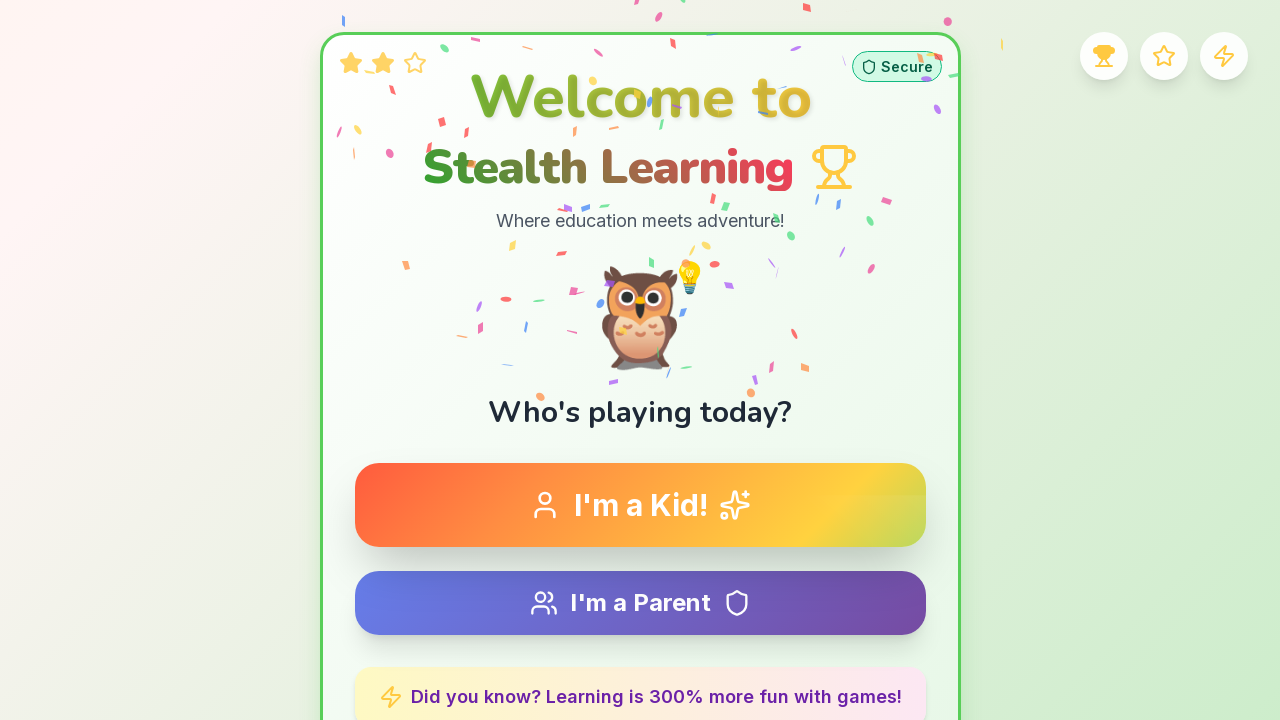

Waited for page to reach networkidle state
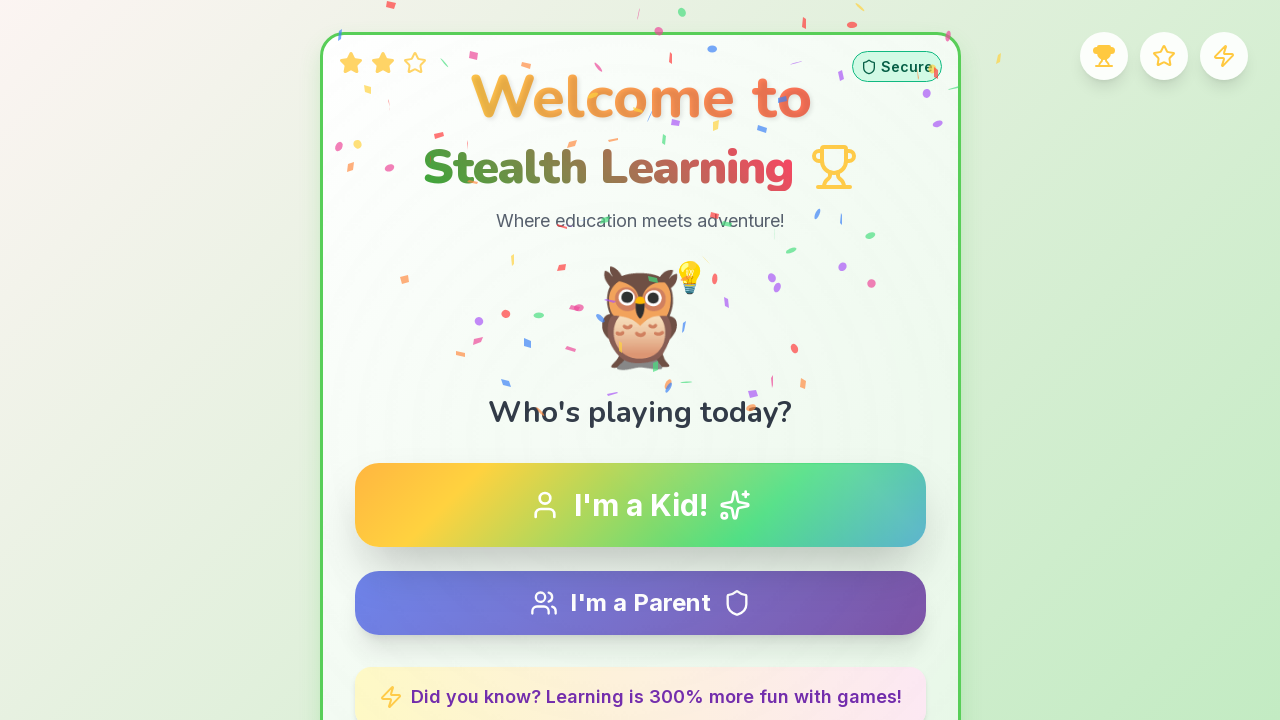

Evaluated security checks: HTTPS, CSP headers, X-Frame-Options, secure cookies, and sensitive localStorage keys
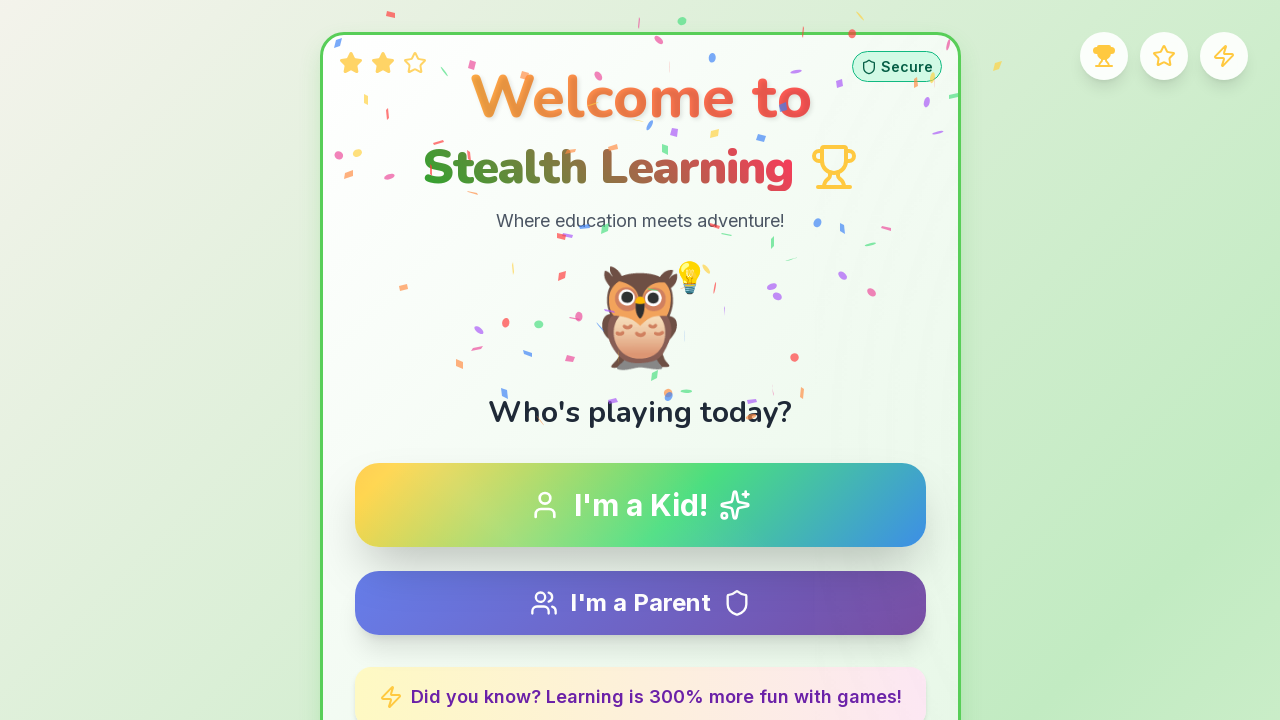

Evaluated performance metrics: total resources, total size, large resources (>500KB), and slow resources (>1s load time)
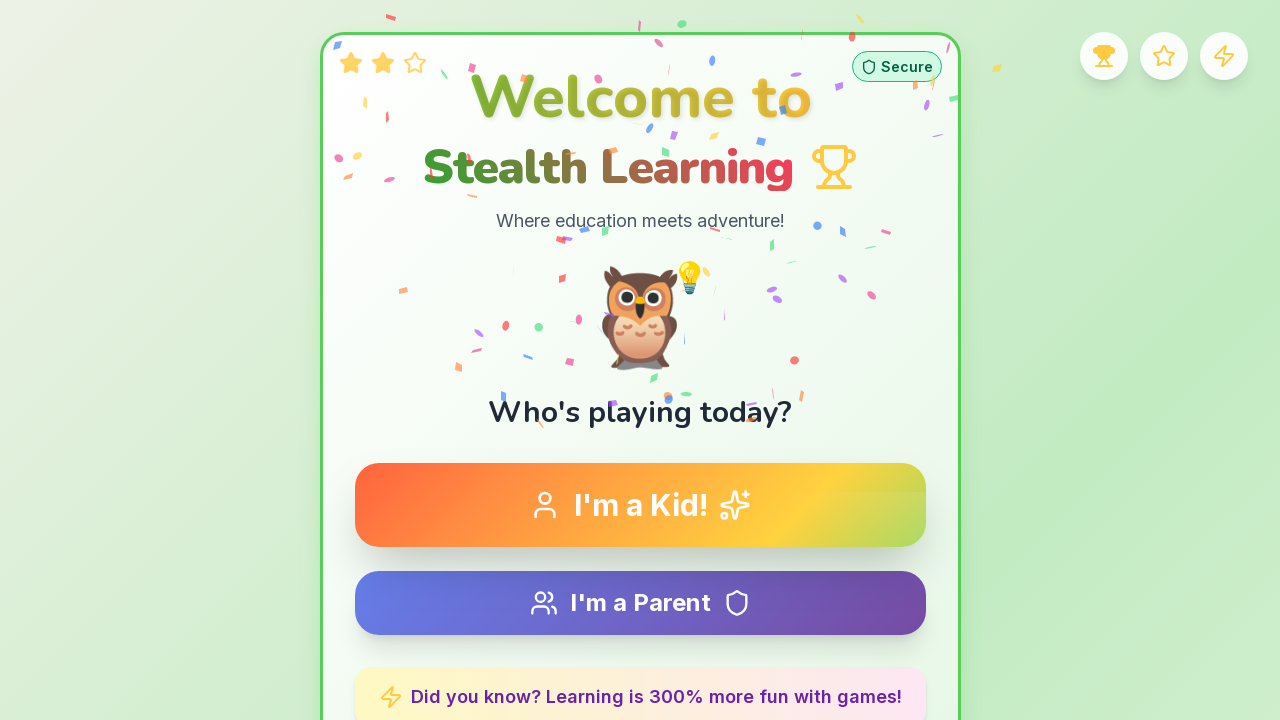

Evaluated accessibility attributes: images without alt text, buttons without text/aria-label, and inputs without associated labels
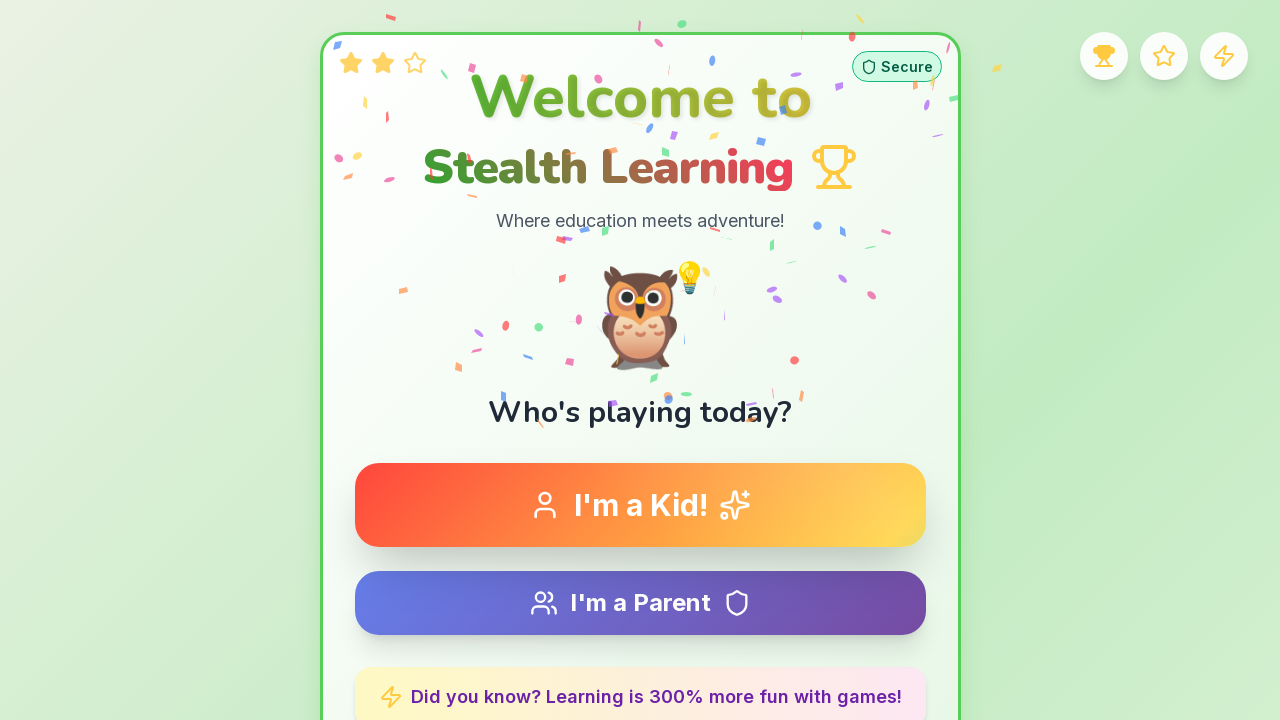

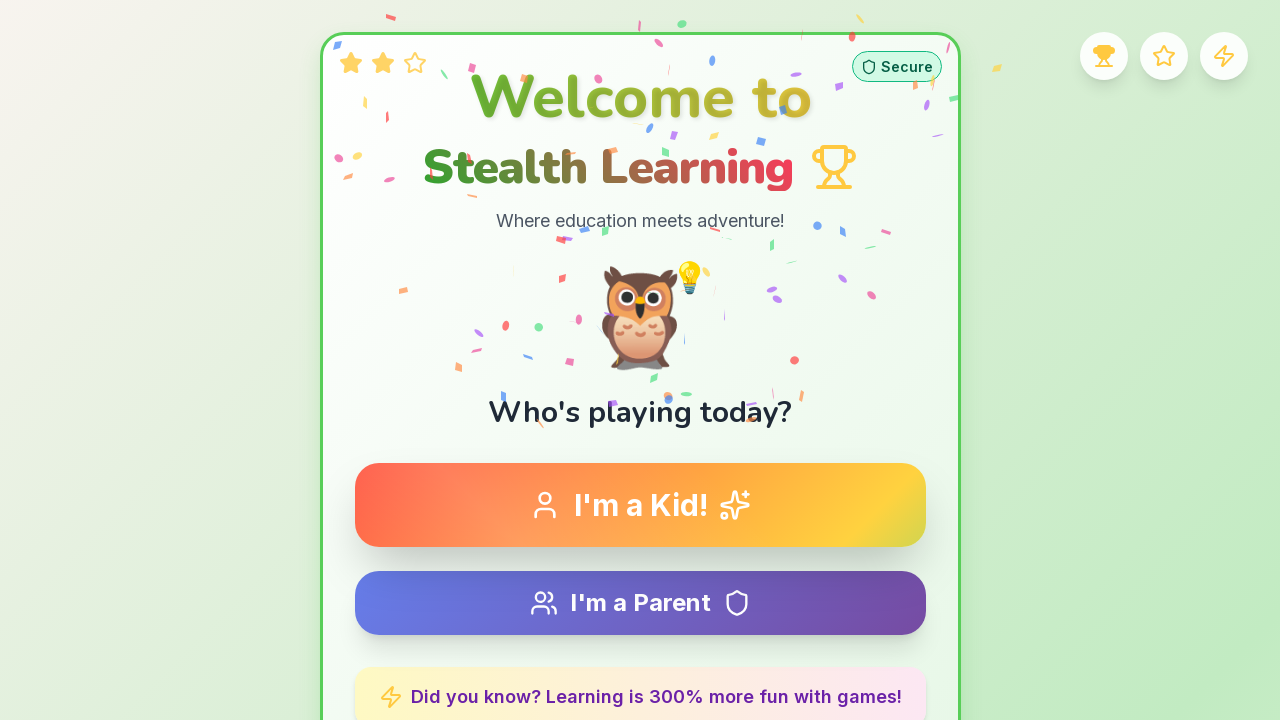